Navigates to a page with many elements and highlights a specific element by applying a red dashed border style using JavaScript, demonstrating visual element debugging.

Starting URL: http://the-internet.herokuapp.com/large

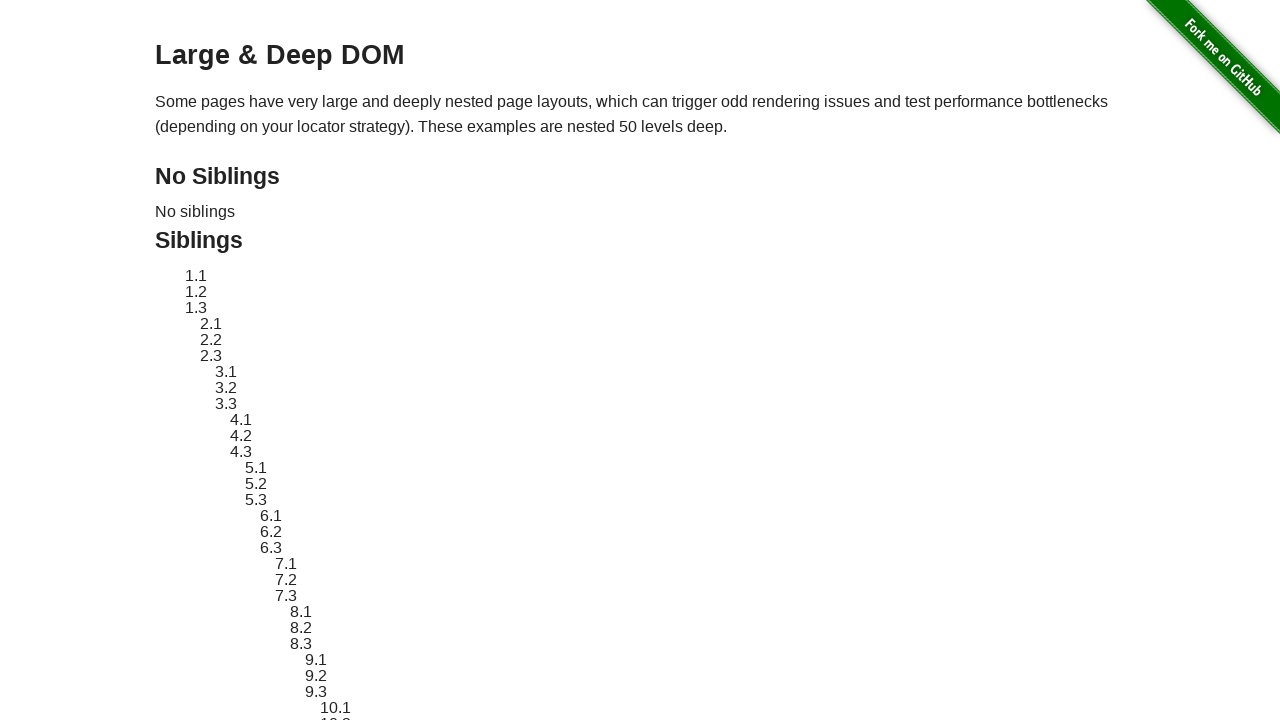

Waited for target element #sibling-2.3 to be visible
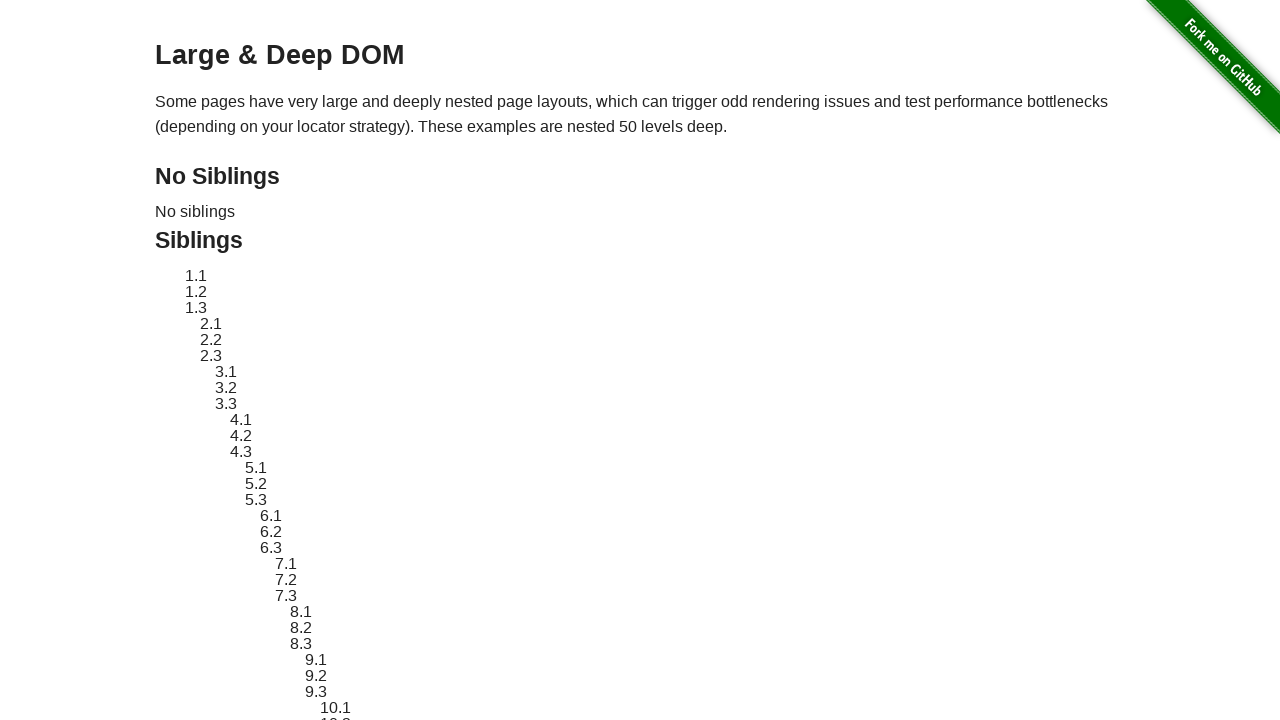

Located target element #sibling-2.3
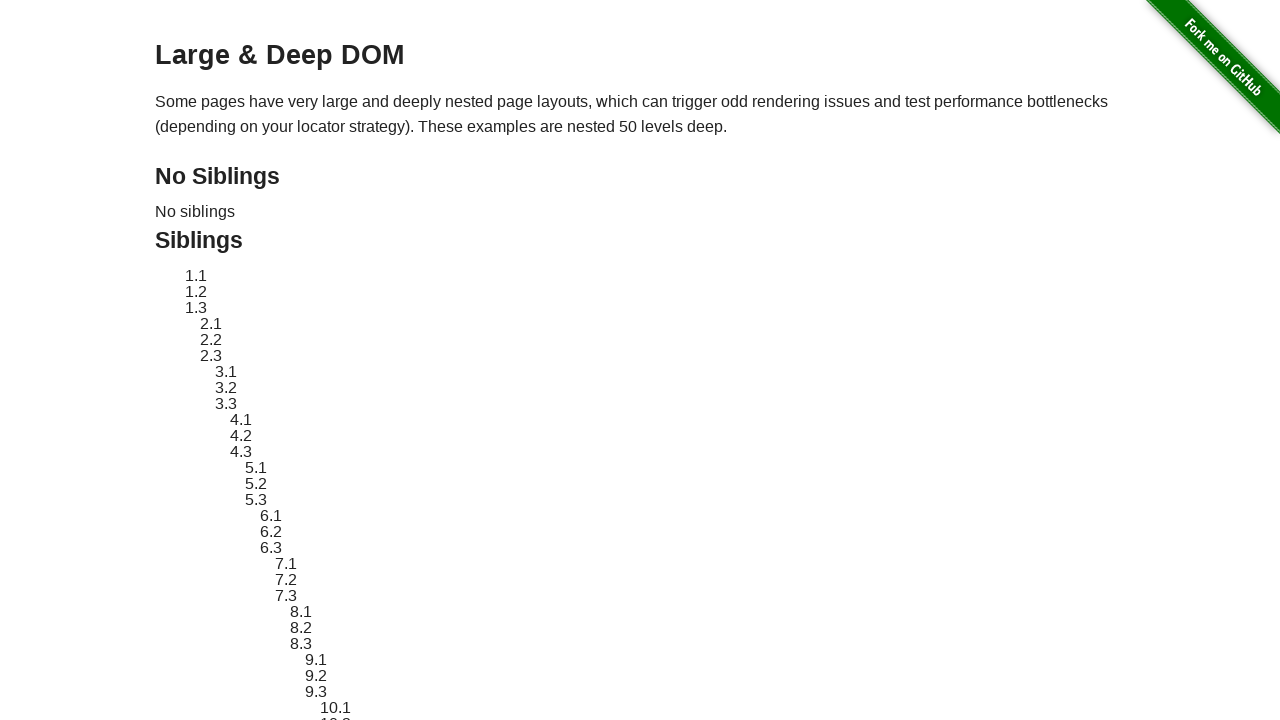

Retrieved original style attribute from element
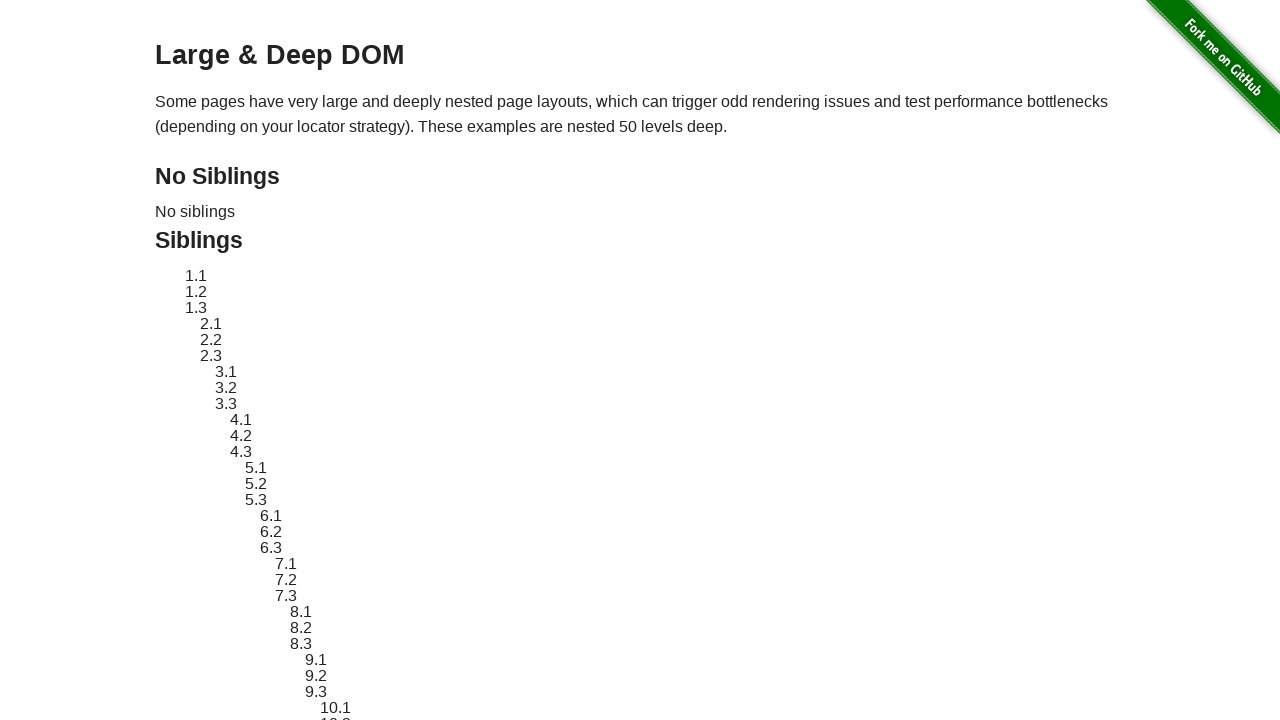

Applied red dashed border style to element for highlighting
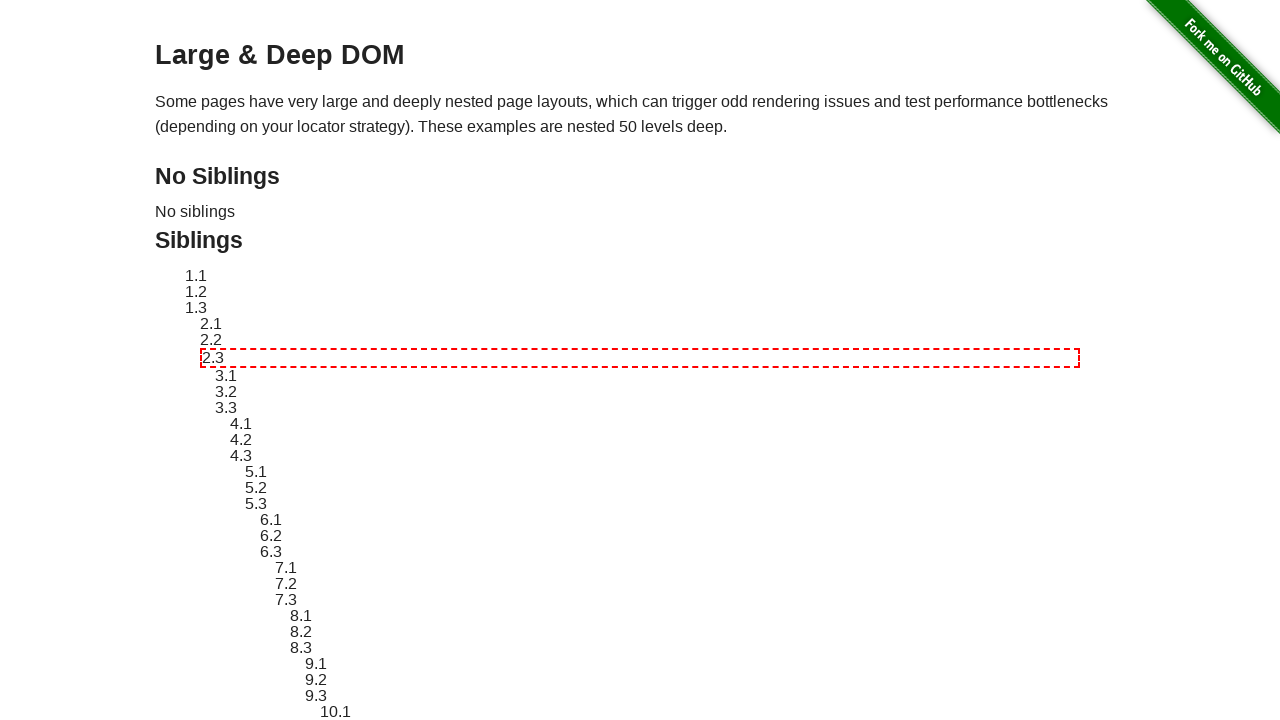

Waited 3 seconds to observe the highlight effect
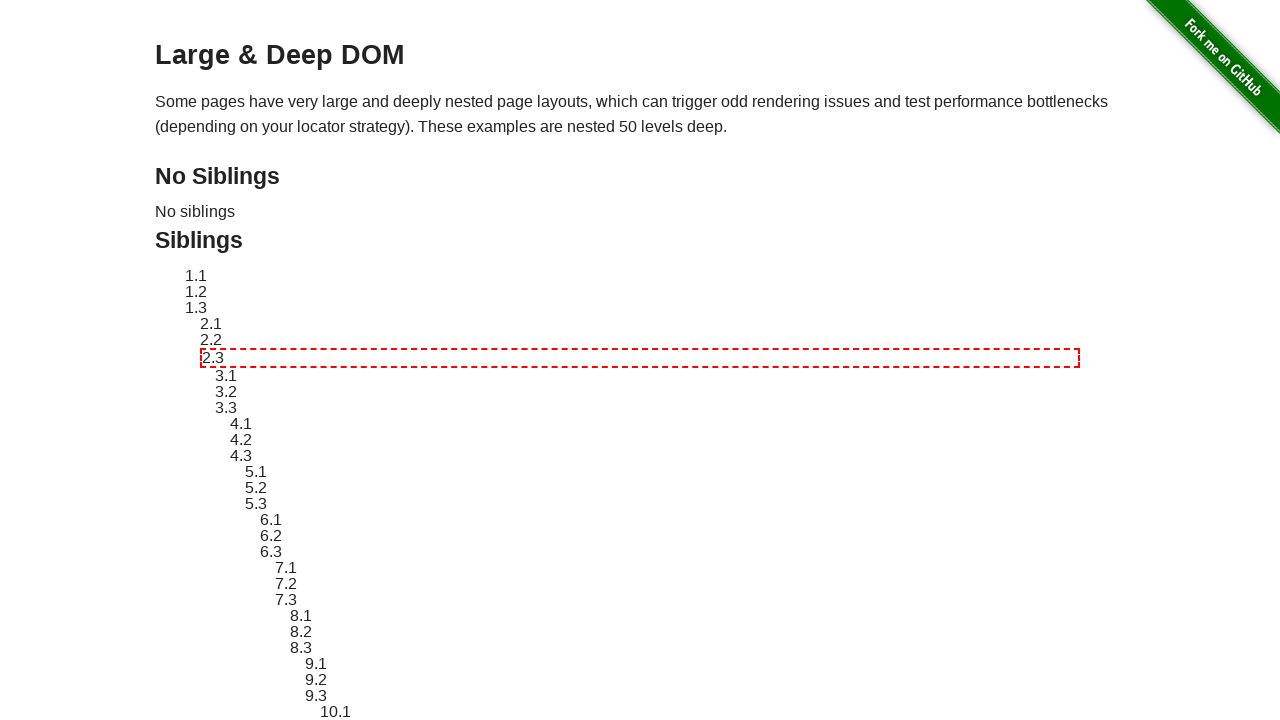

Reverted element style to original state
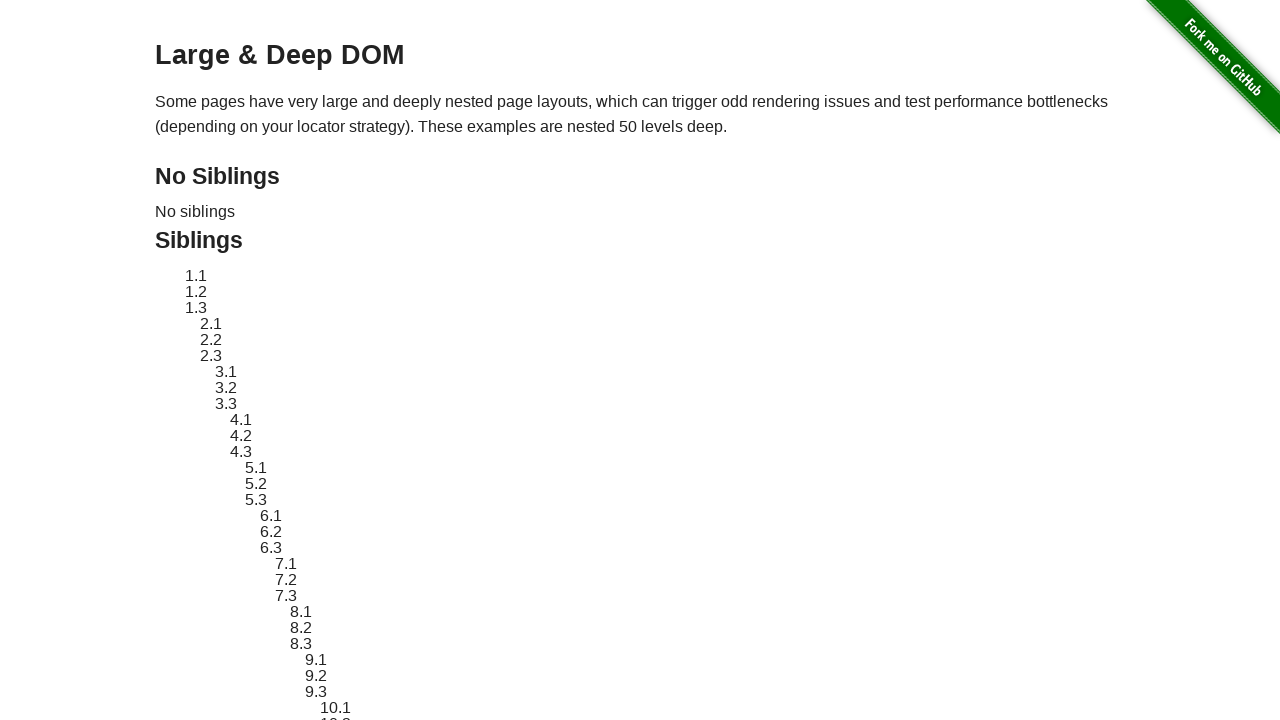

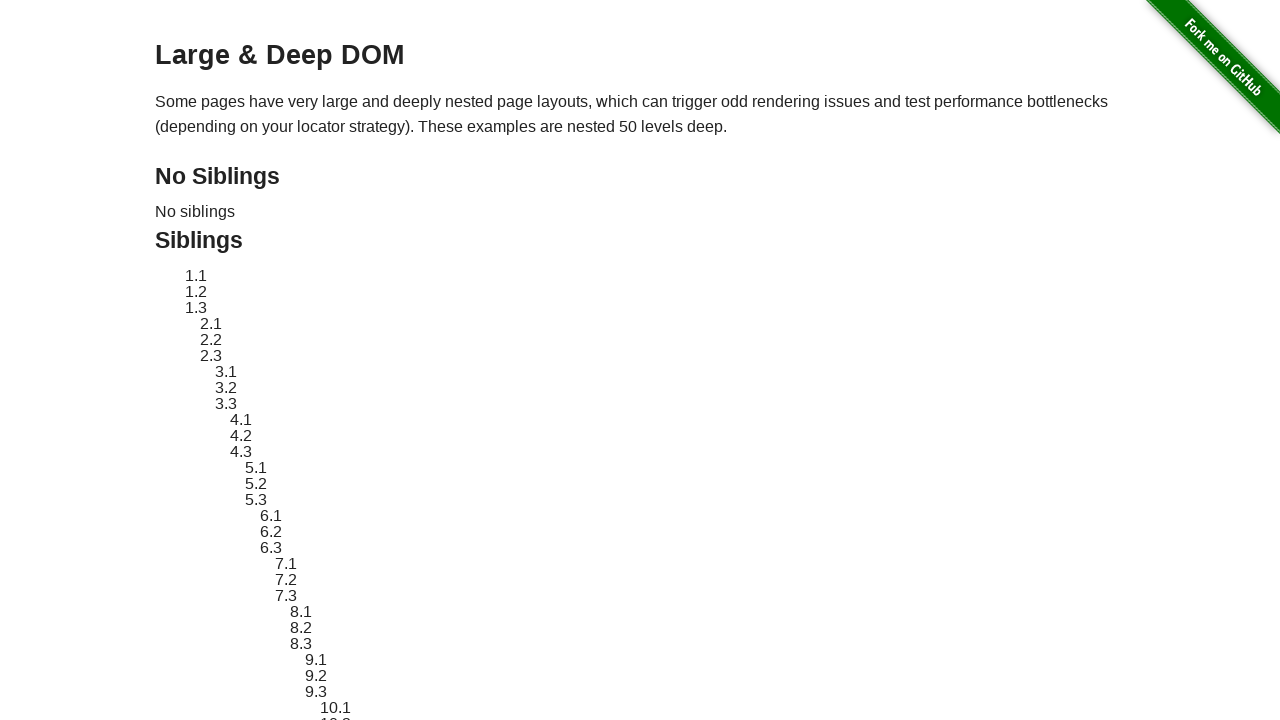